Tests explicit wait functionality by clicking an accept button and handling the resulting JavaScript alert

Starting URL: https://letcode.in/waits

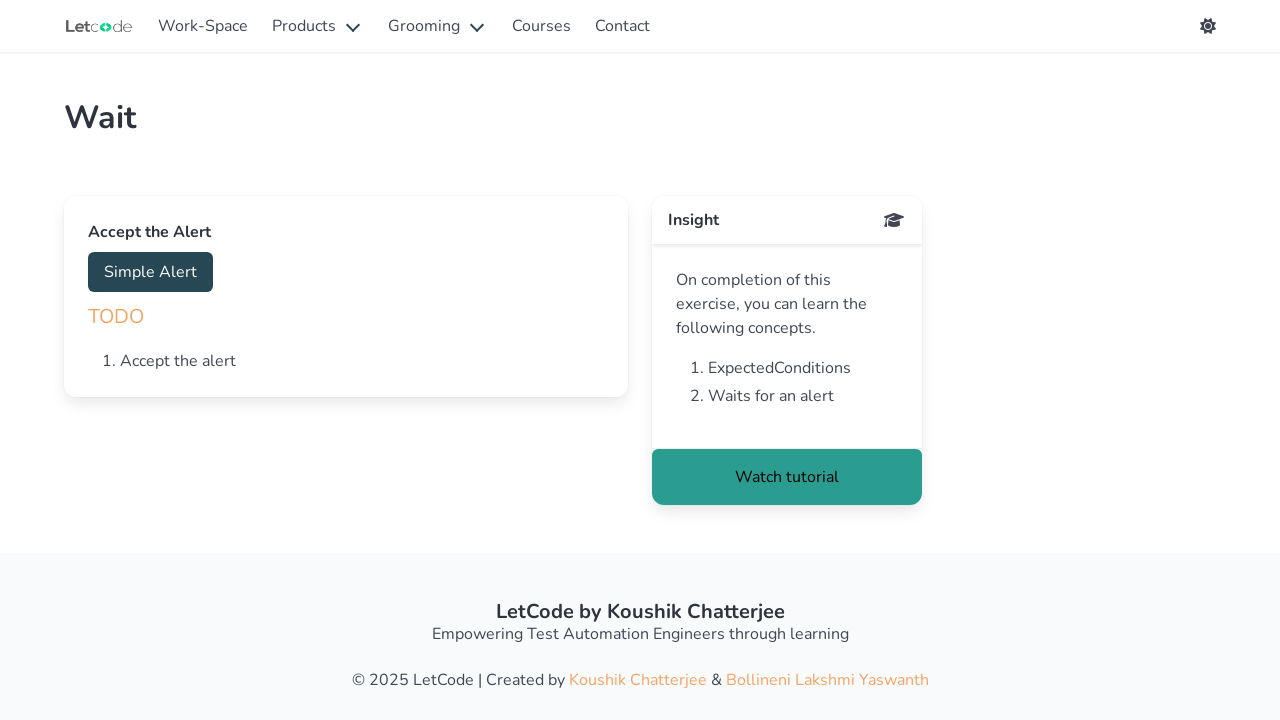

Clicked the accept button at (150, 272) on button#accept
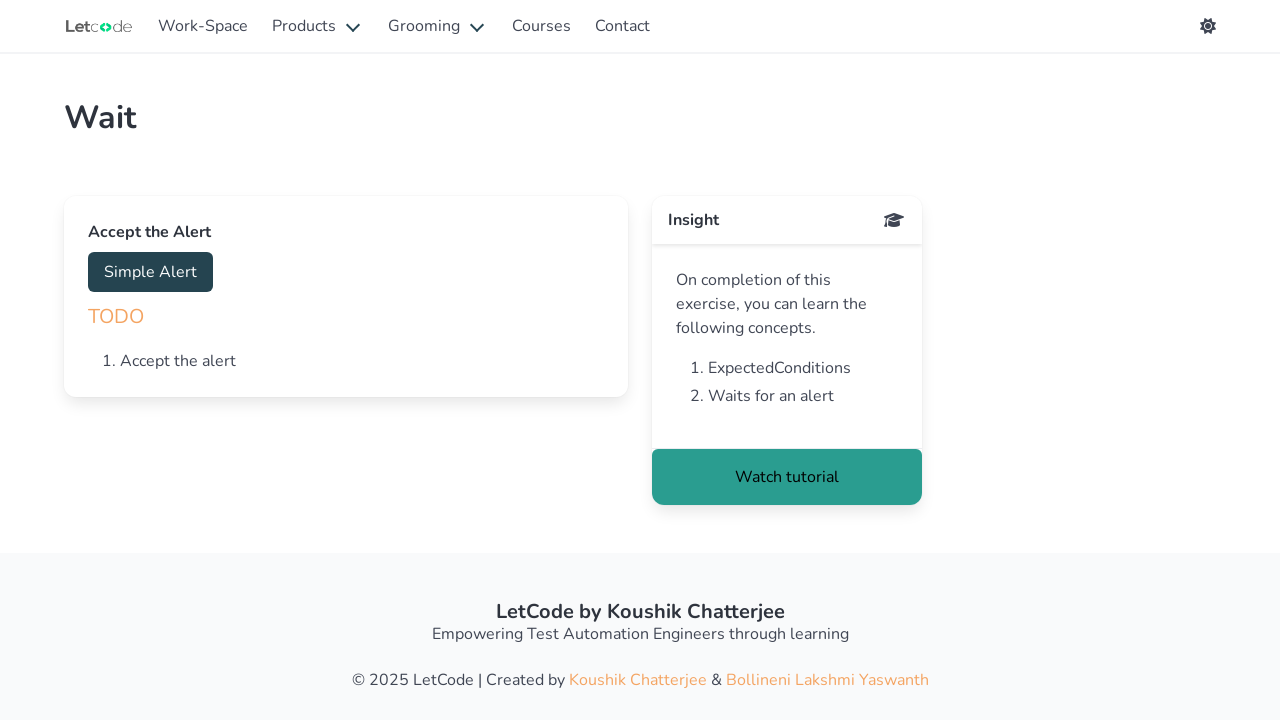

Set up dialog handler to accept alerts
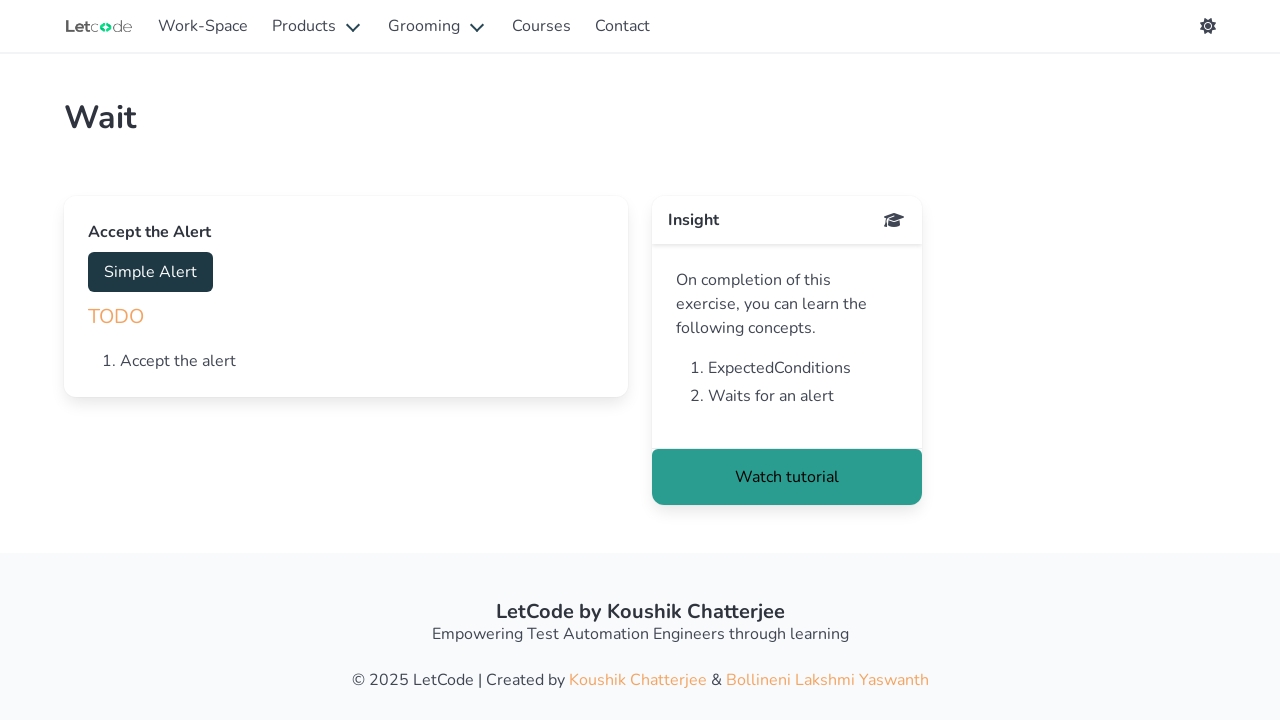

Alert dialog appeared and was accepted
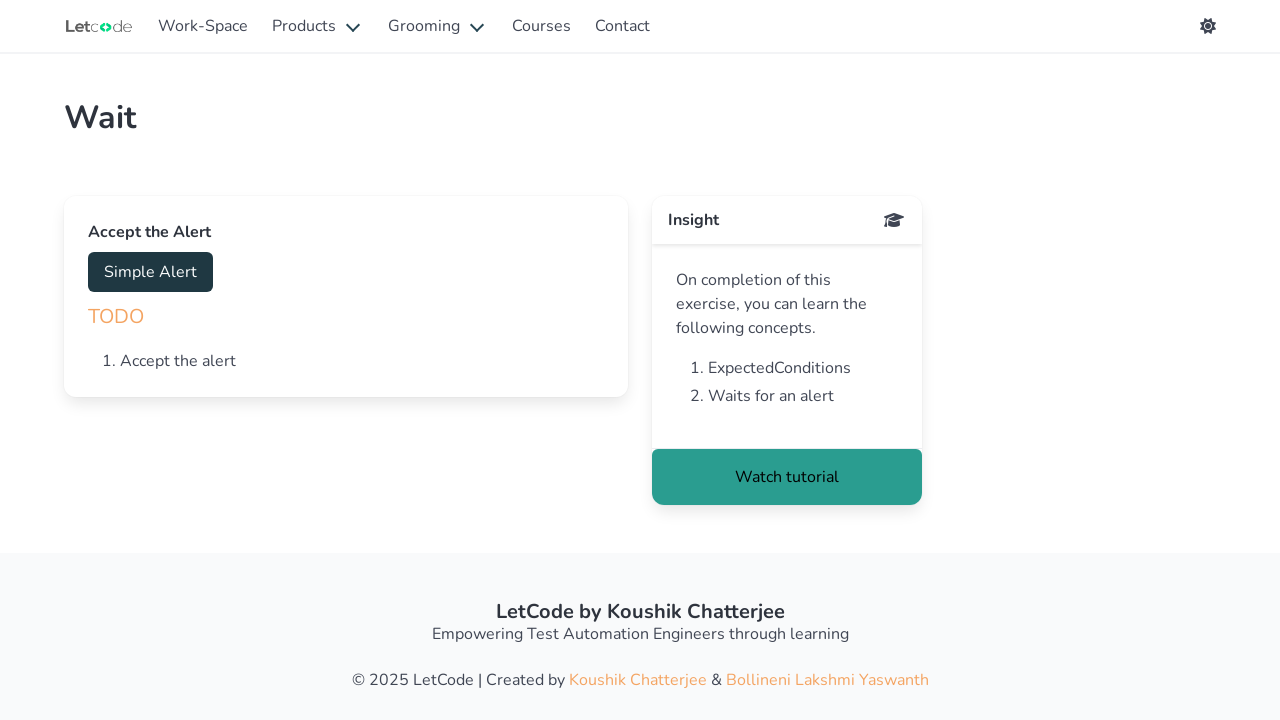

Printed alert message to console
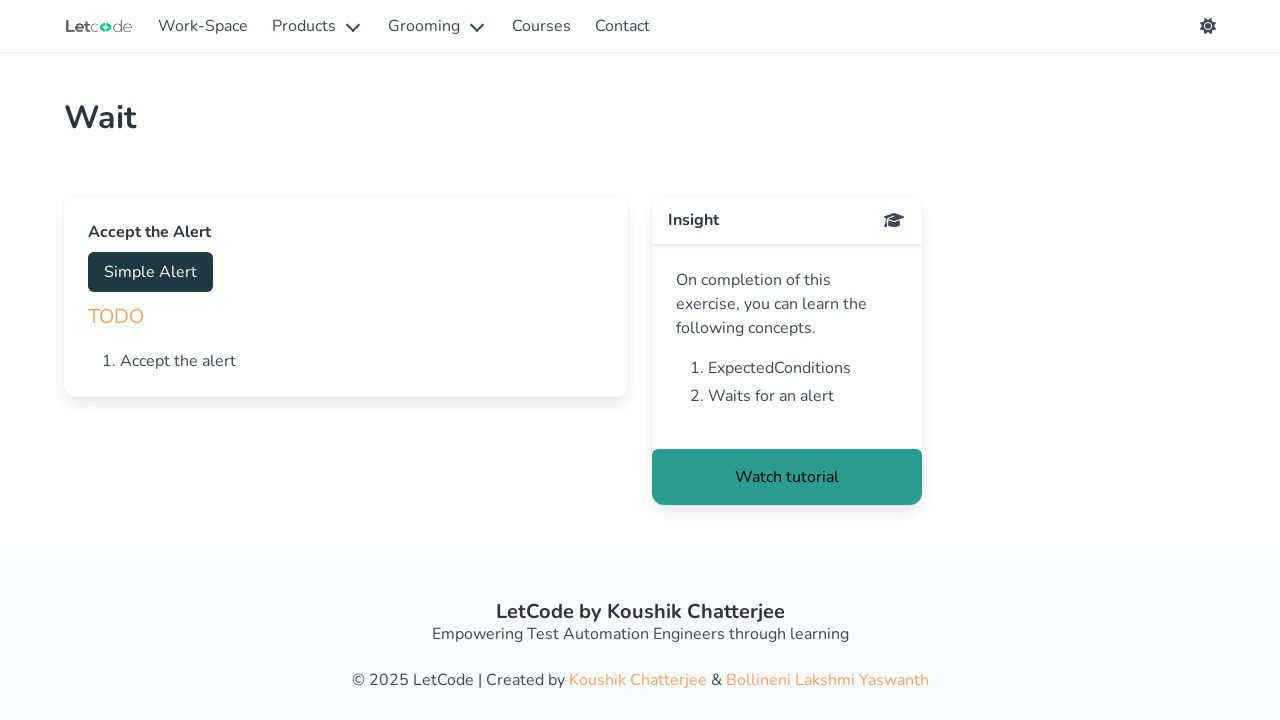

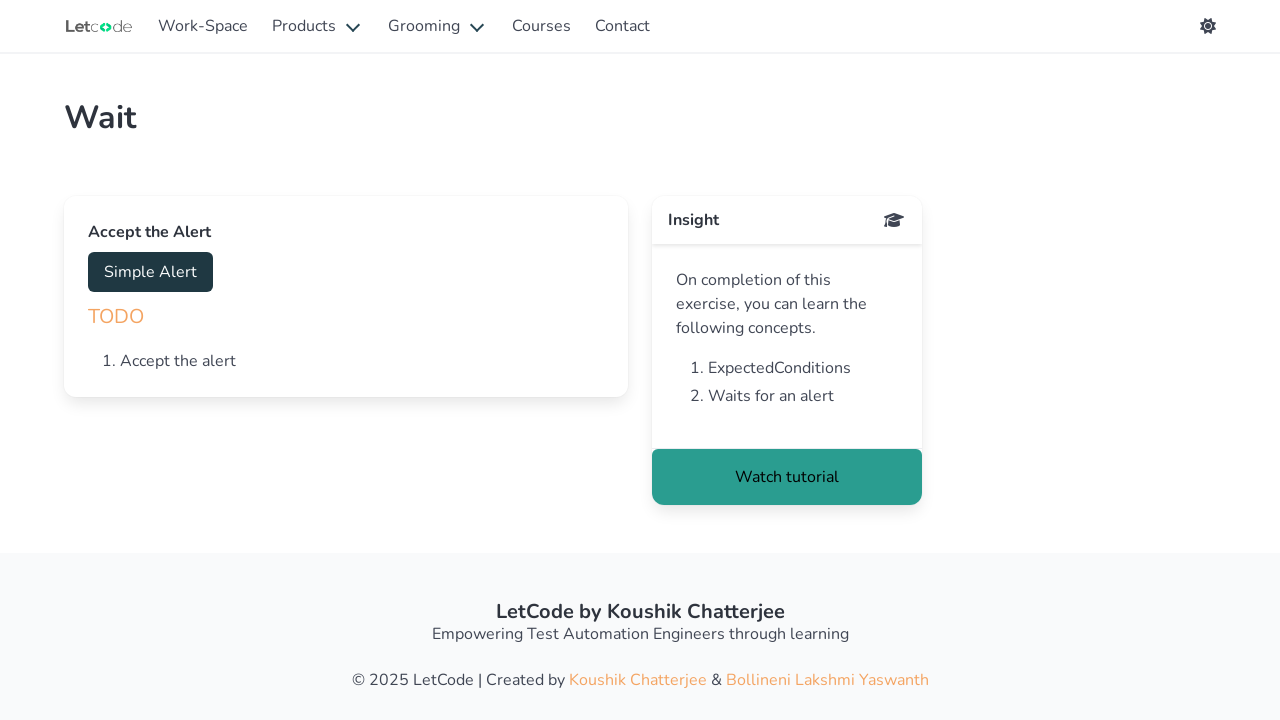